Tests radio button interaction on Materialize CSS demo page by clicking the "Green" radio button option and verifying it is displayed.

Starting URL: https://materializecss.com/radio-buttons.html

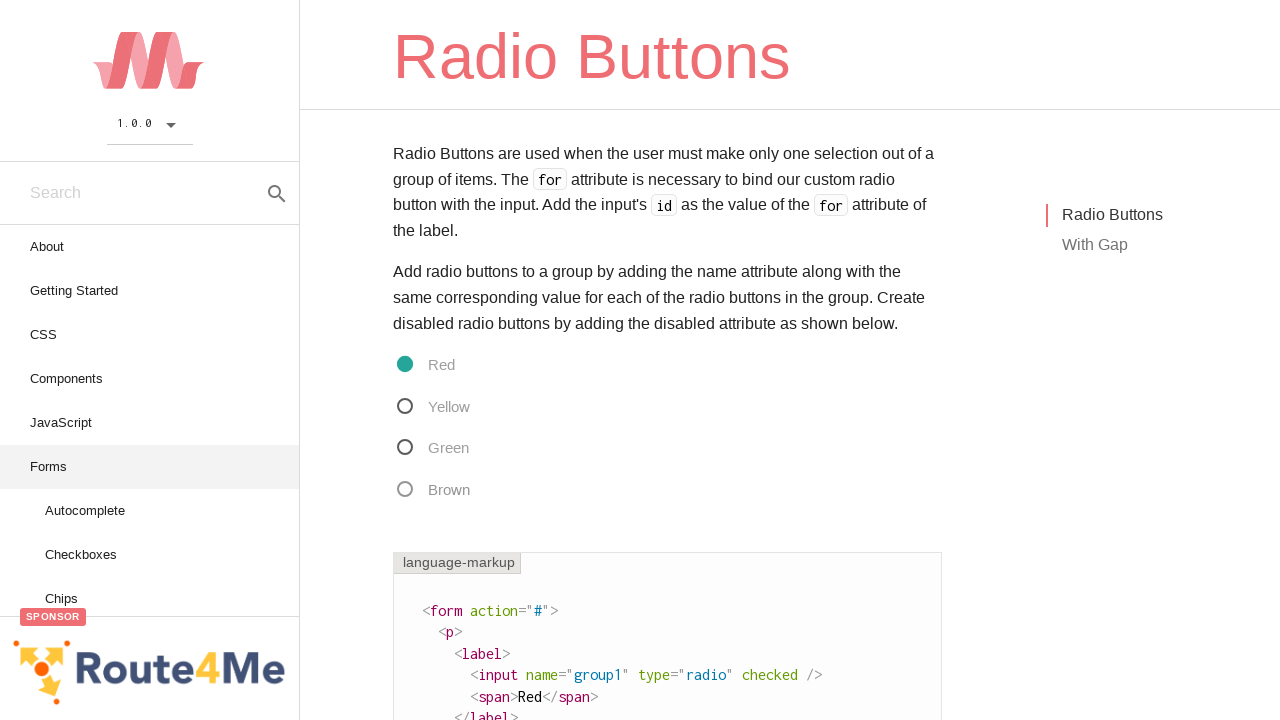

Navigated to Materialize CSS radio buttons demo page
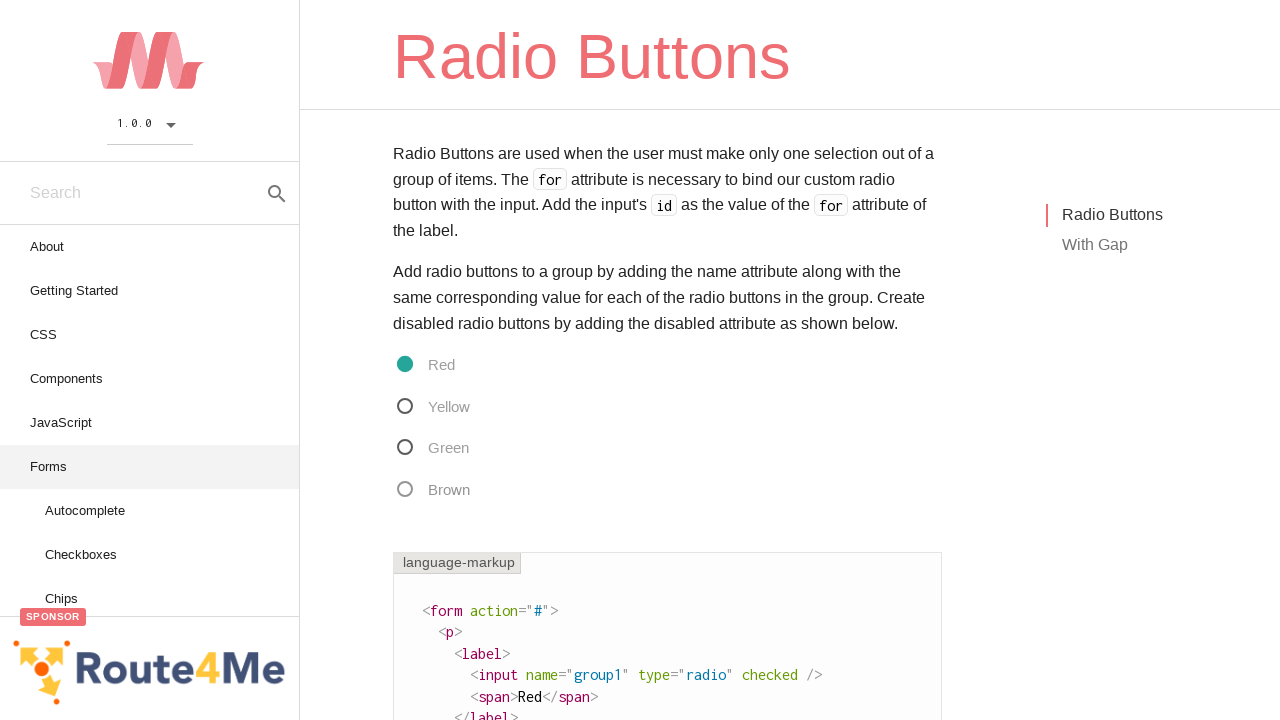

Clicked the Green radio button option at (431, 448) on xpath=//span[text()='Green']
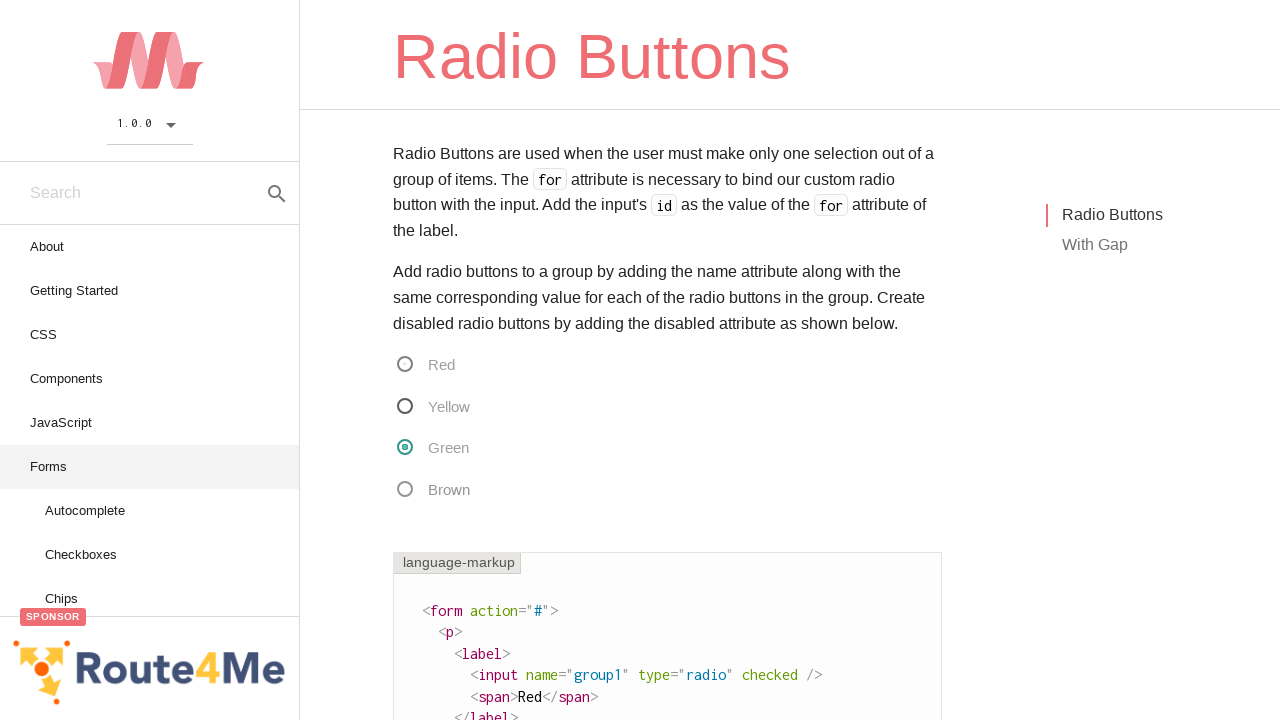

Verified Green radio button is visible
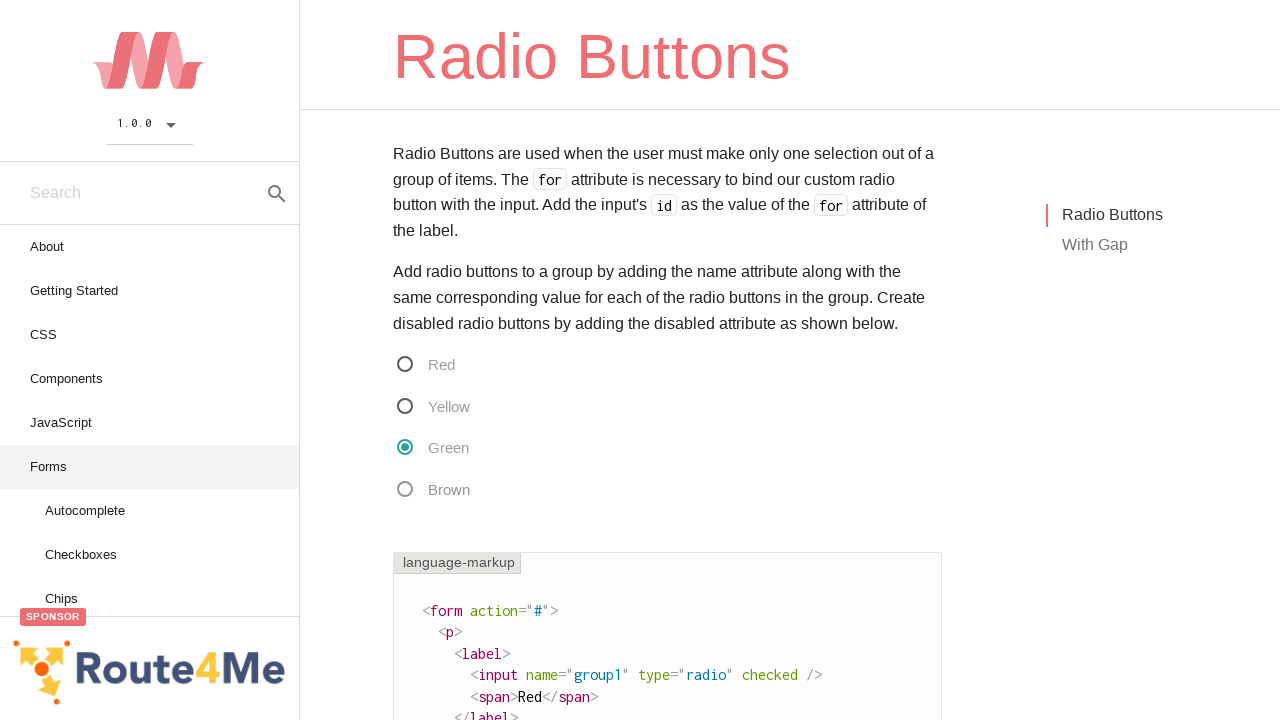

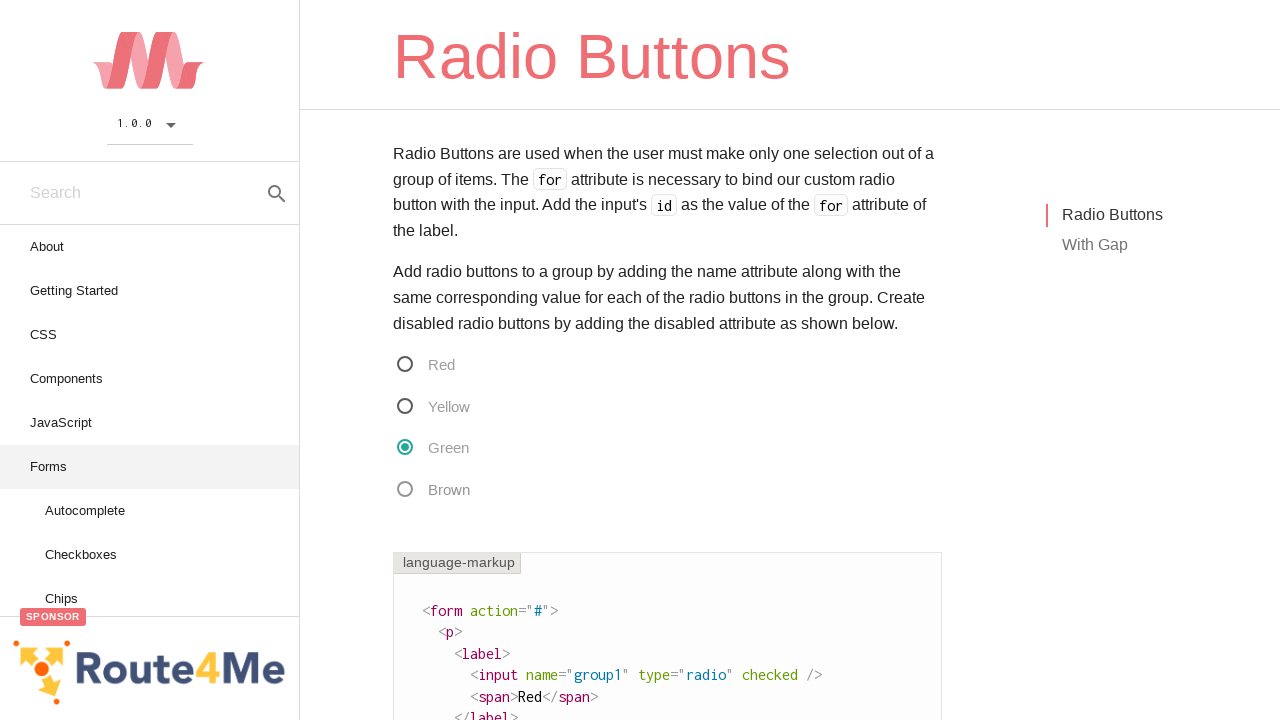